Clicks a button on the page and verifies that the page title changes to "Dashboard", then navigates back

Starting URL: https://leafground.com/button.xhtml

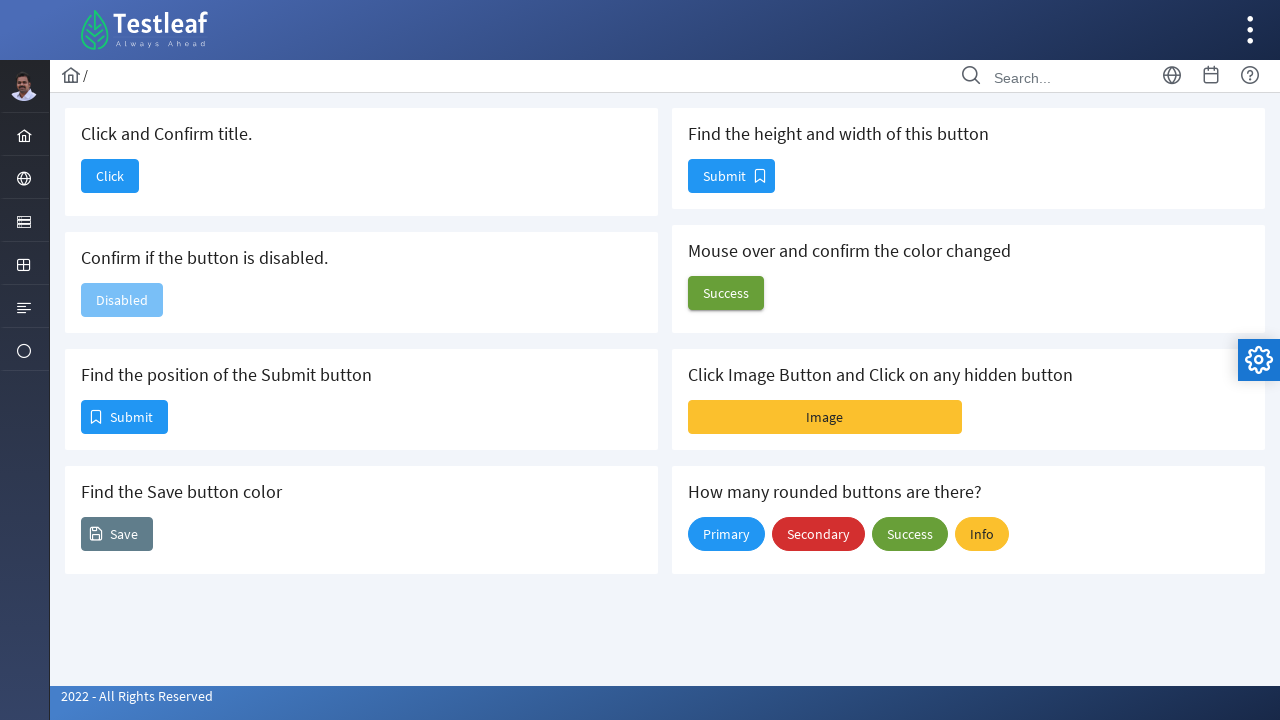

Clicked the 'Click' button on the button page at (110, 176) on button:has-text('Click')
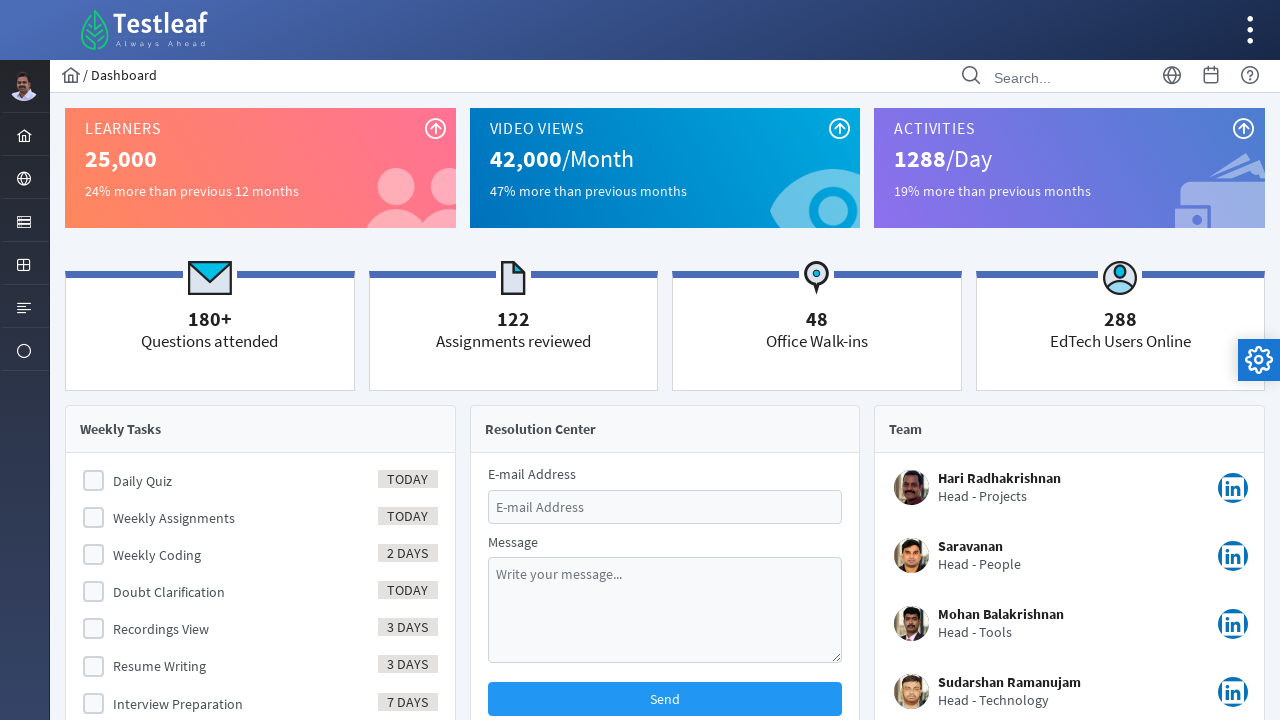

Page loaded after clicking button
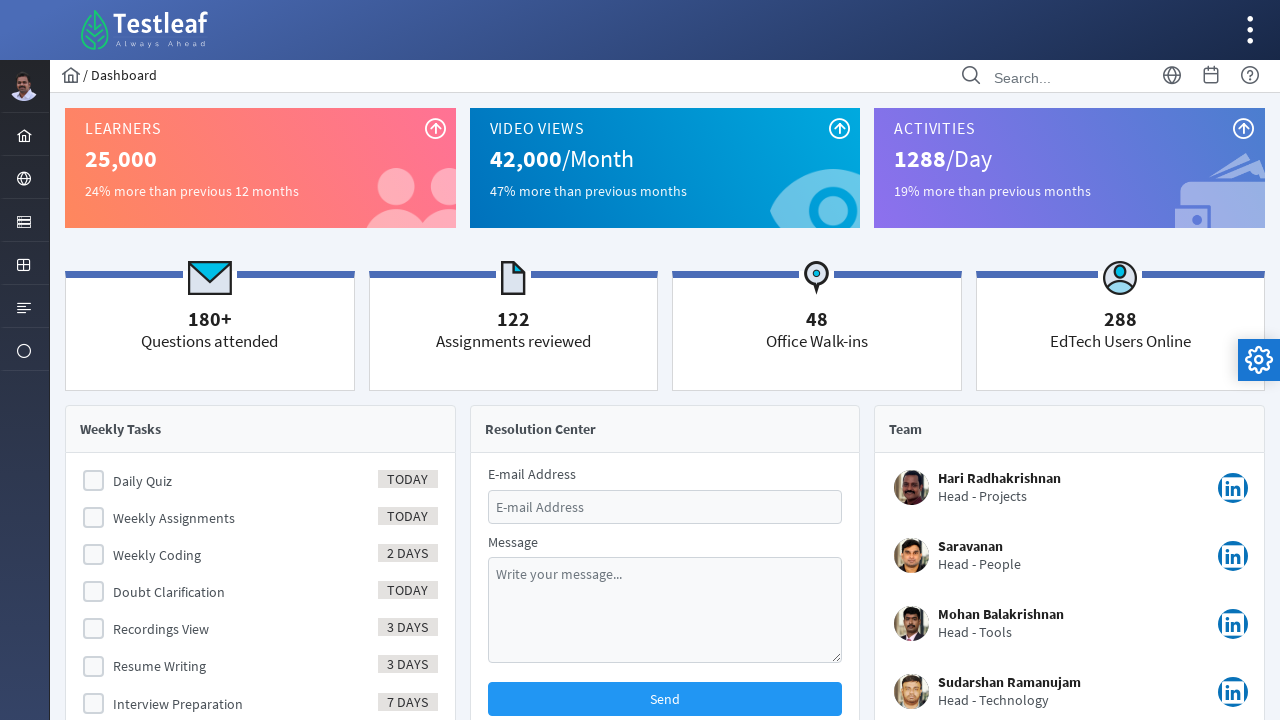

Retrieved page title: 'Dashboard'
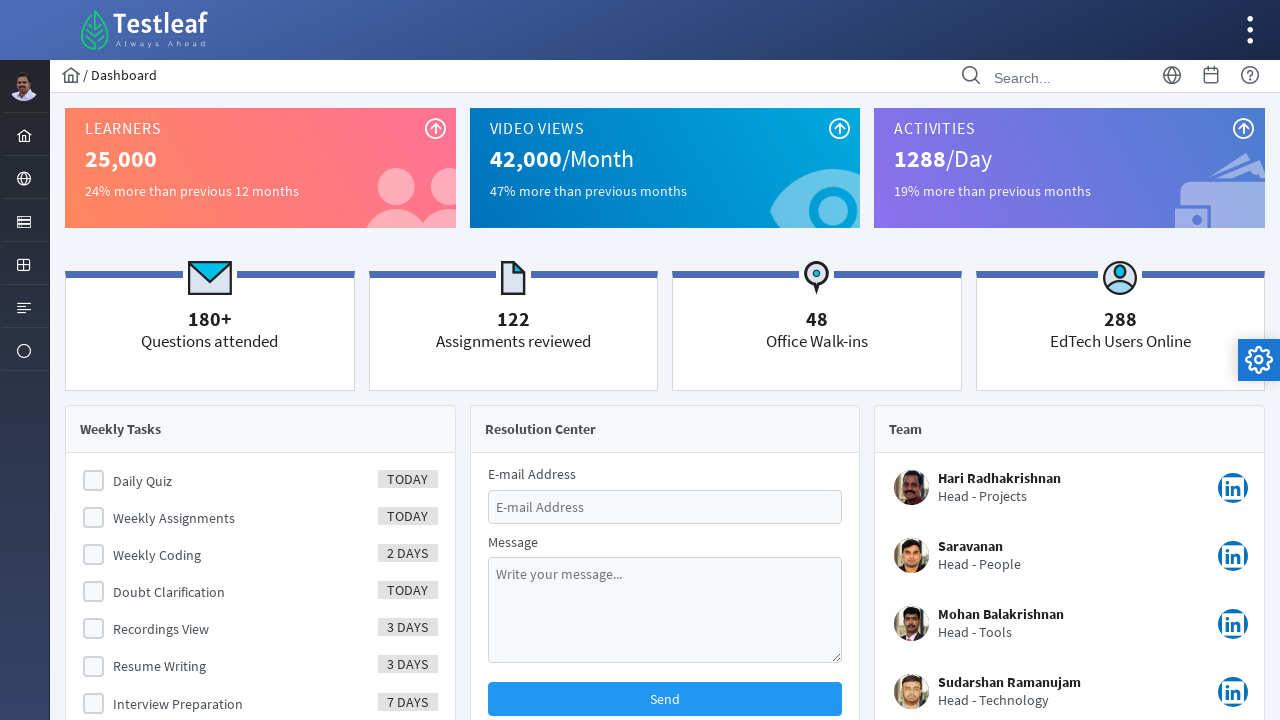

Verified page title is 'Dashboard': True
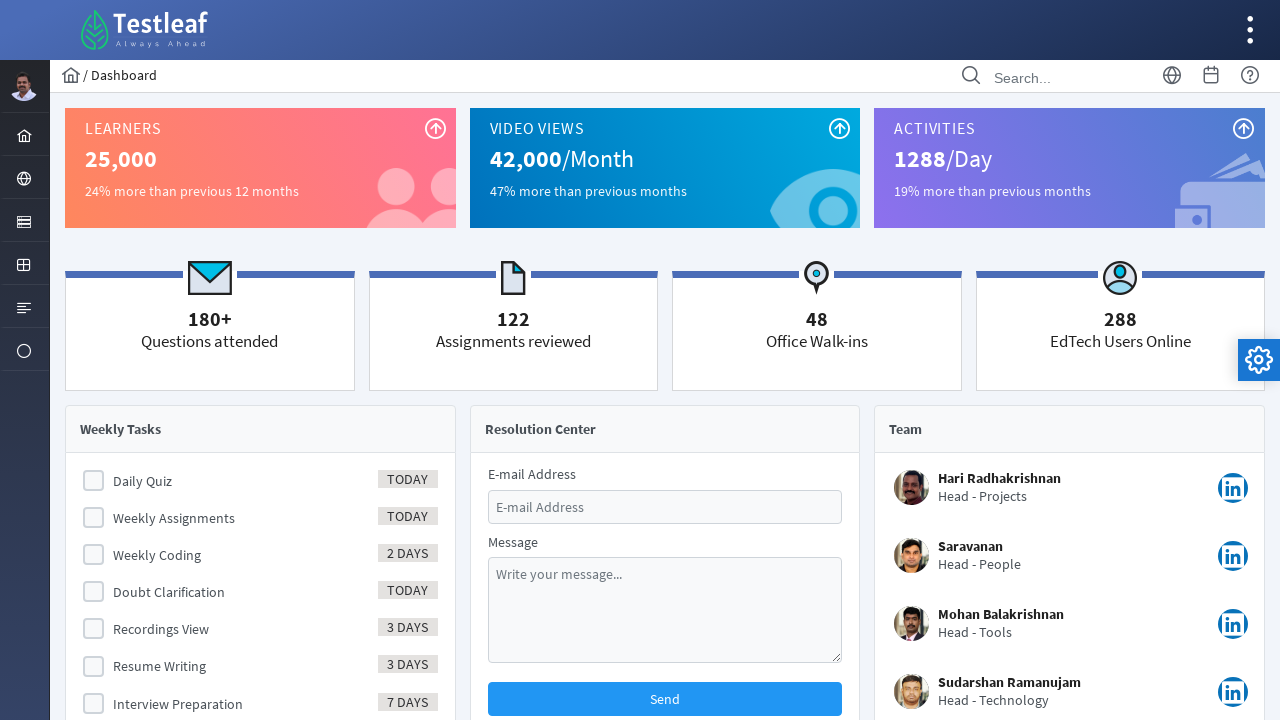

Navigated back to the button page
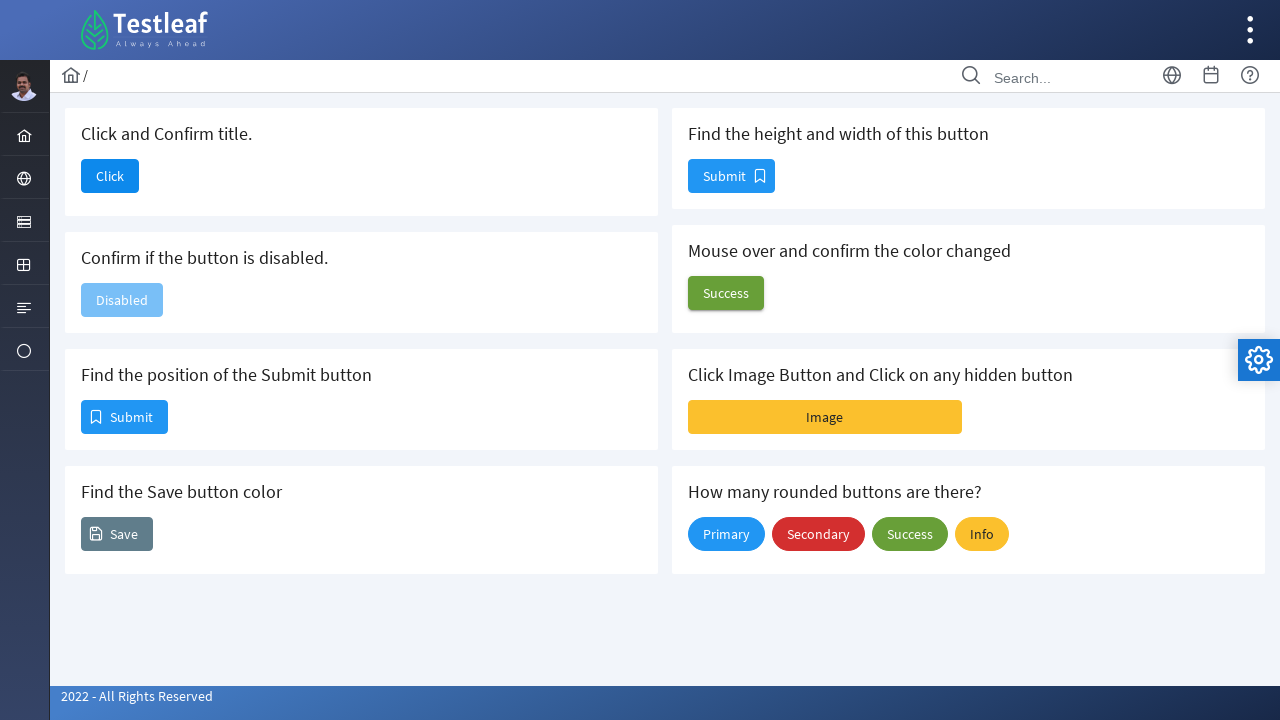

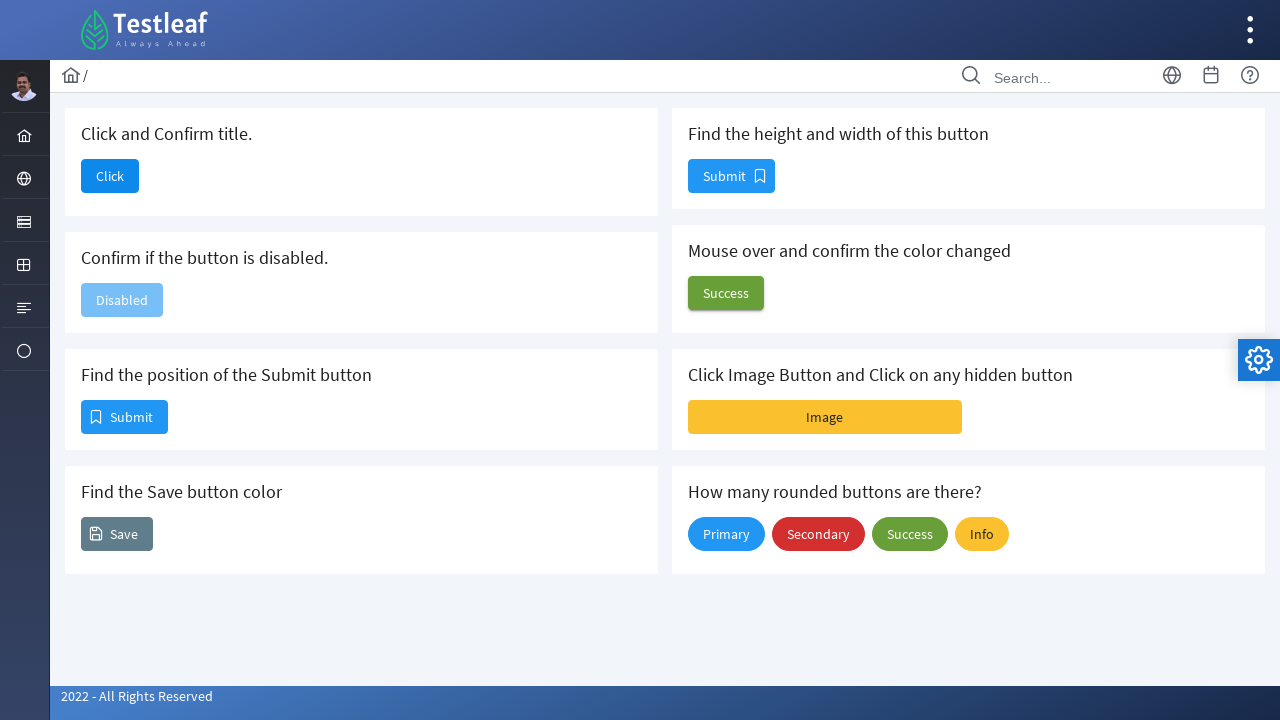